Searches for Brocolli and verifies the product name is displayed

Starting URL: https://rahulshettyacademy.com/seleniumPractise/#/

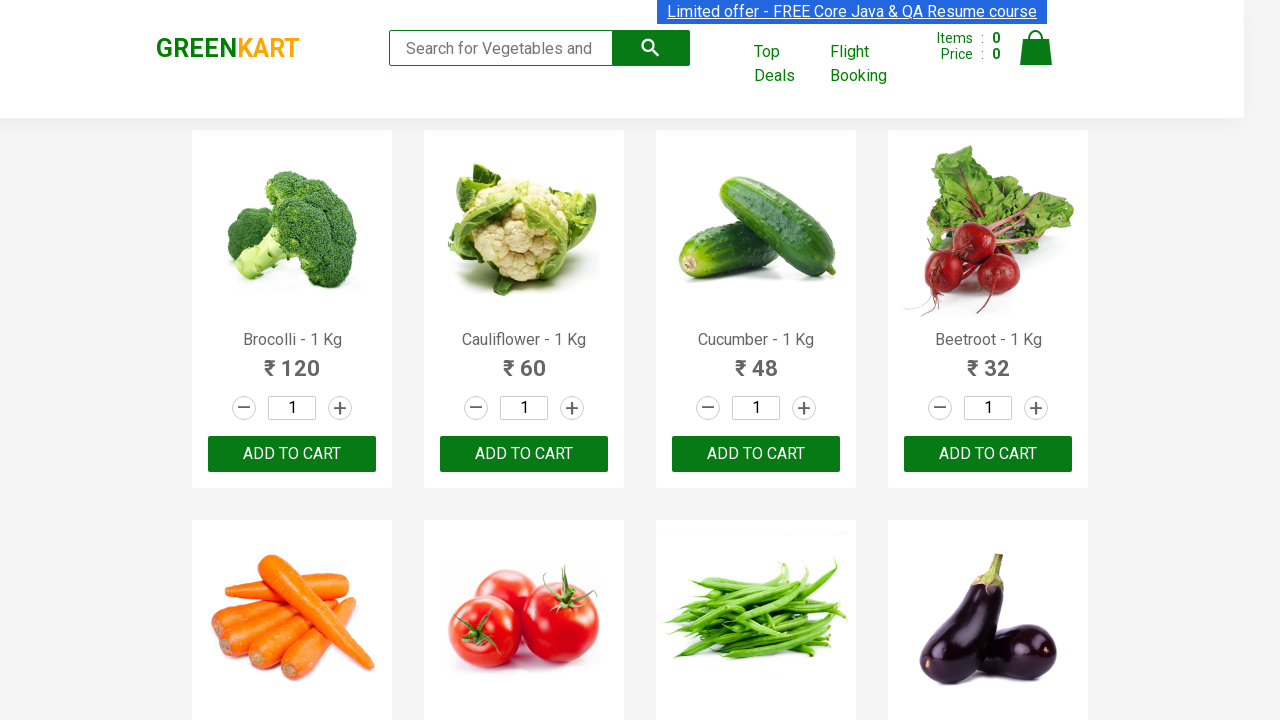

Filled search field with 'Brocolli' on input.search-keyword
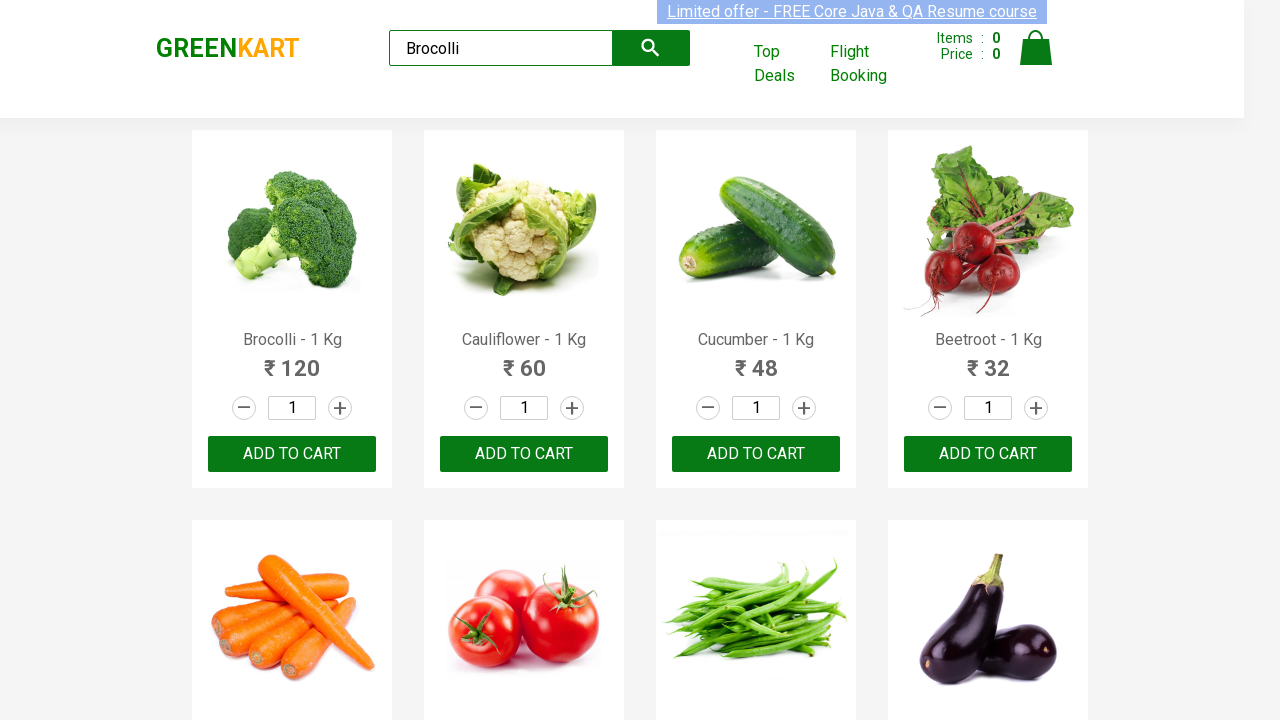

Product name 'Brocolli' is now visible on the page
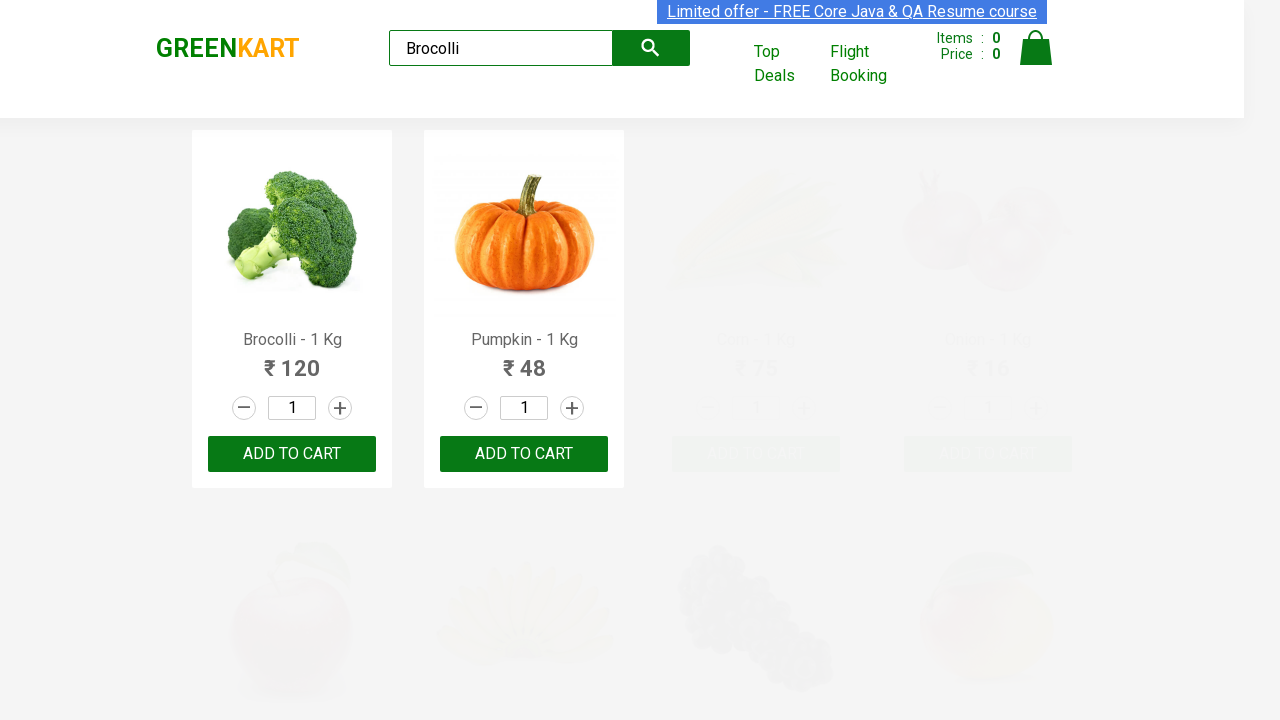

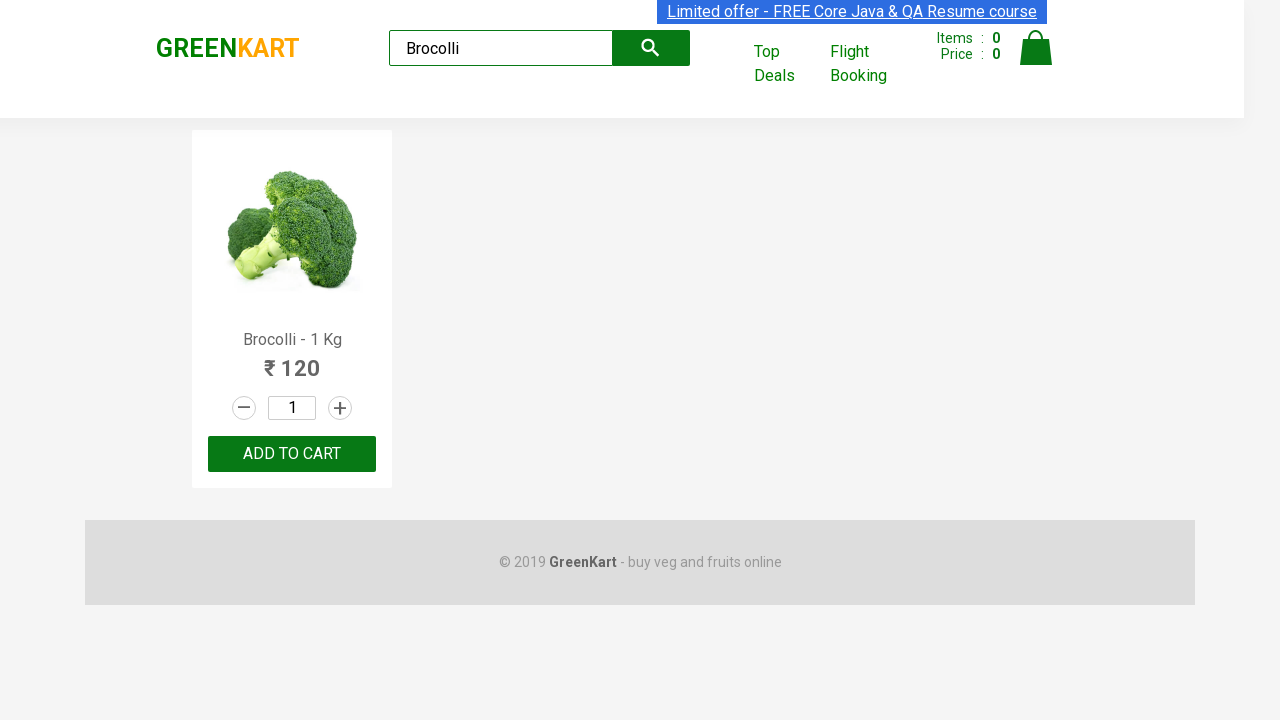